Tests form validation by attempting to submit an empty contact form and verifying that it stays on the same page

Starting URL: https://snariox.web.app/contacto.html

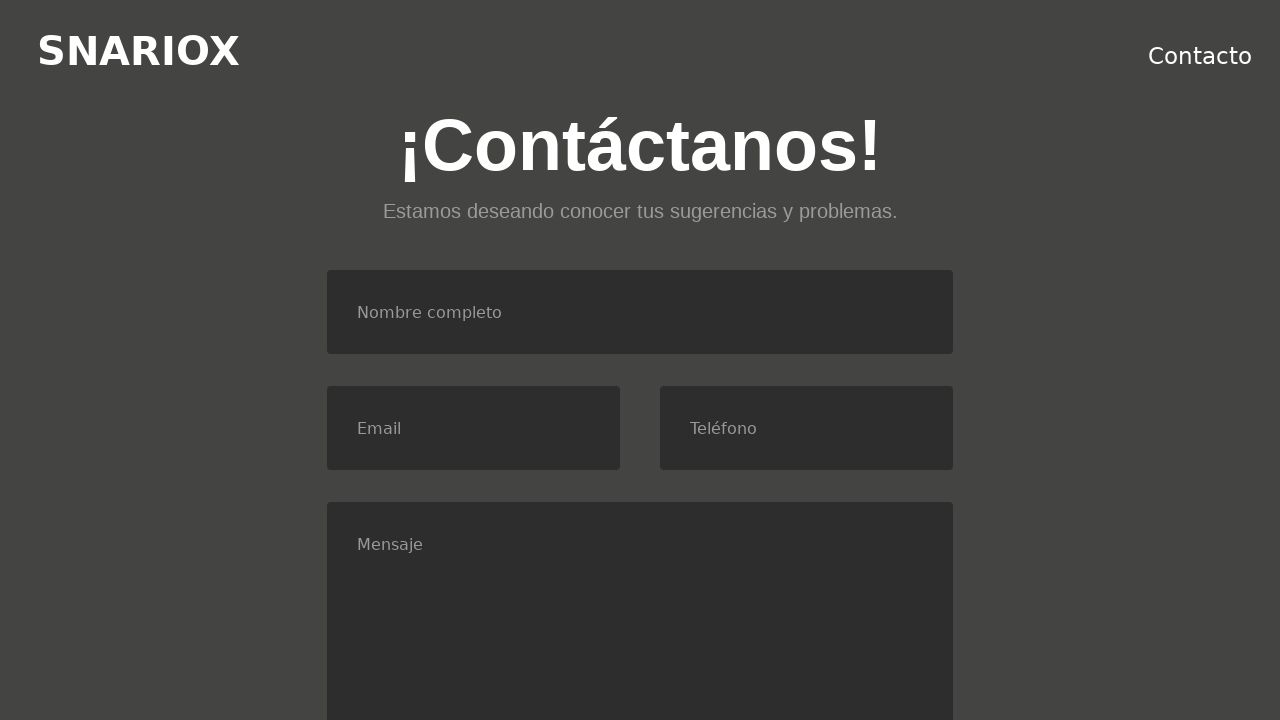

Clicked submit button without filling any form fields at (888, 361) on //*[@id="contacto"]/div[3]/div[7]/button
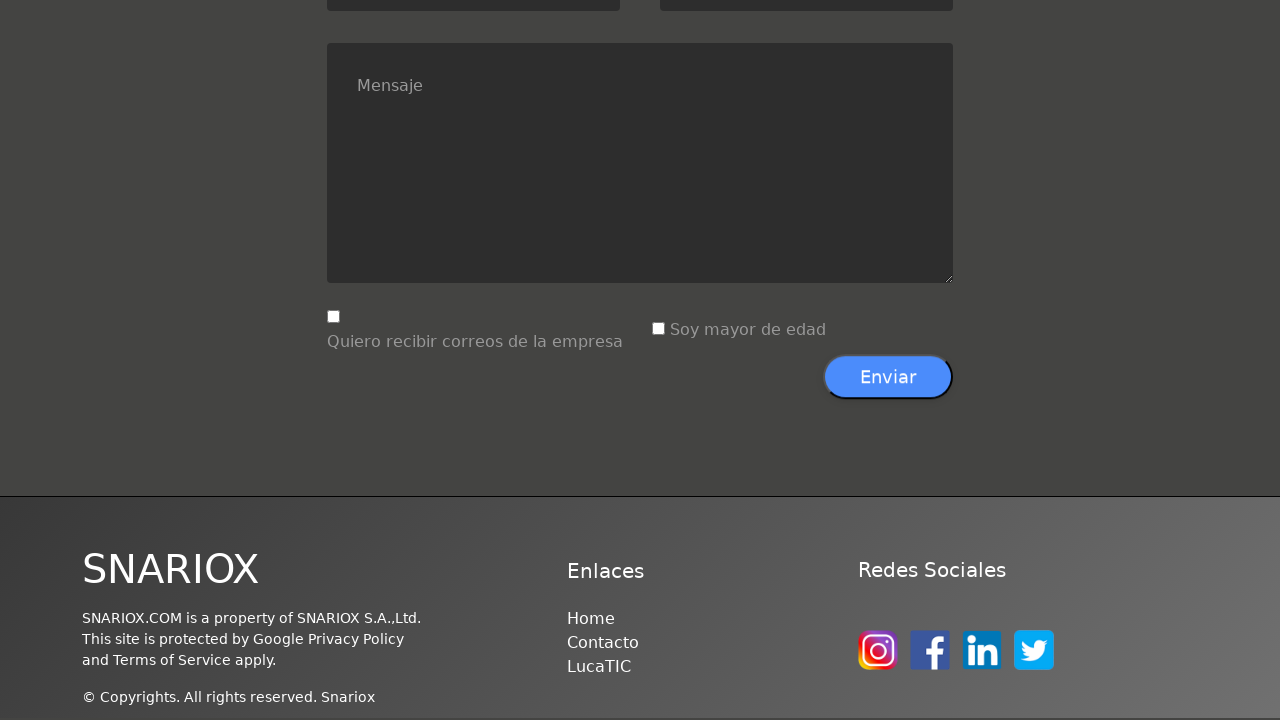

Verified that form validation prevented submission and page remained at contact form URL
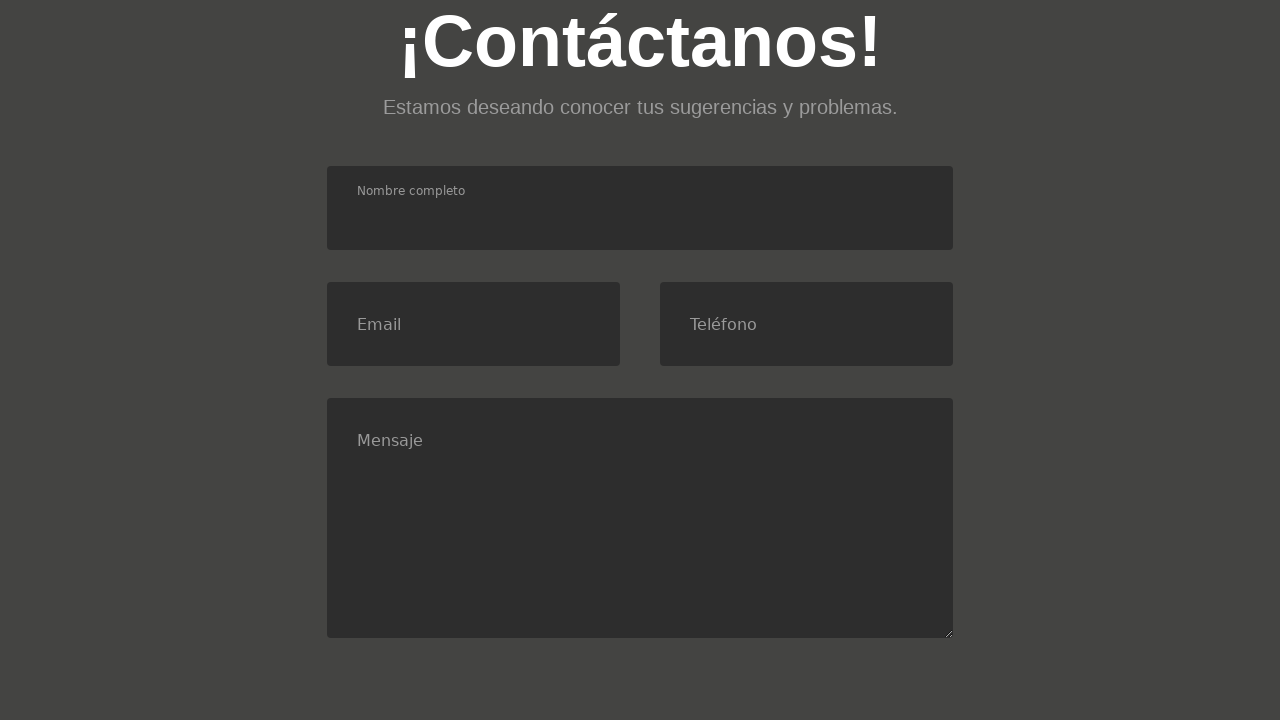

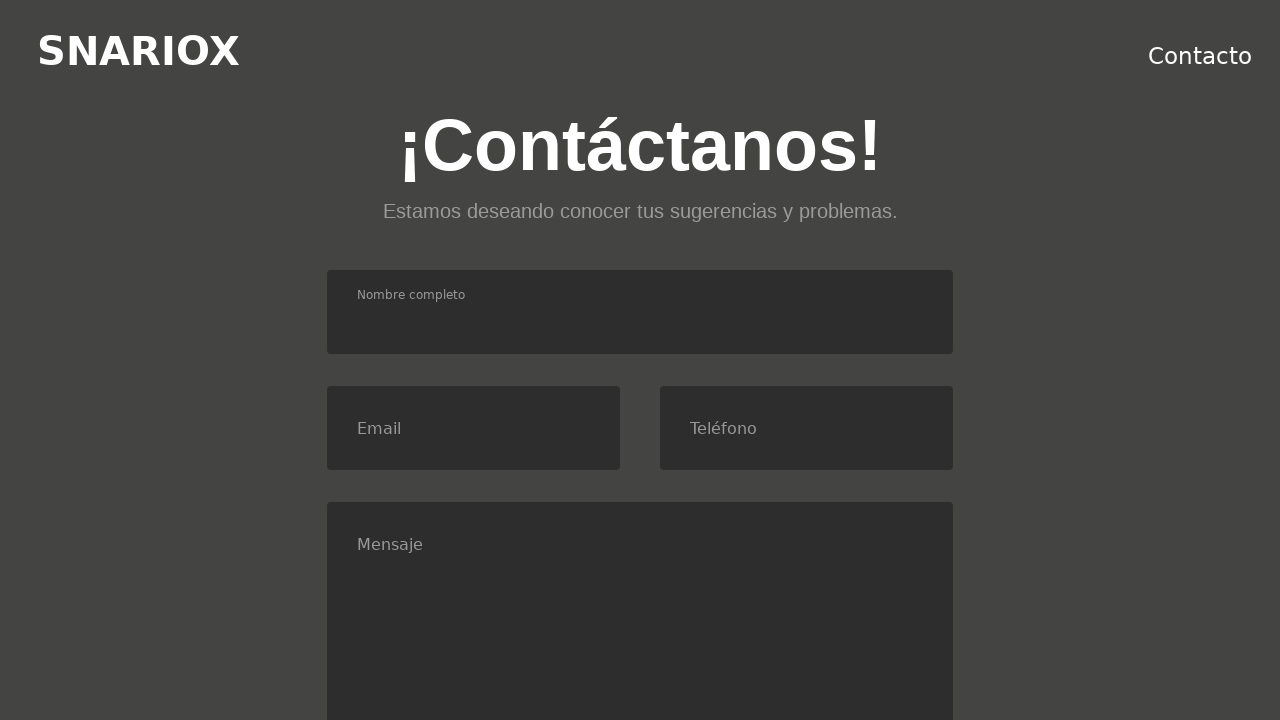